Tests marking individual todo items as complete by checking their checkboxes.

Starting URL: https://demo.playwright.dev/todomvc

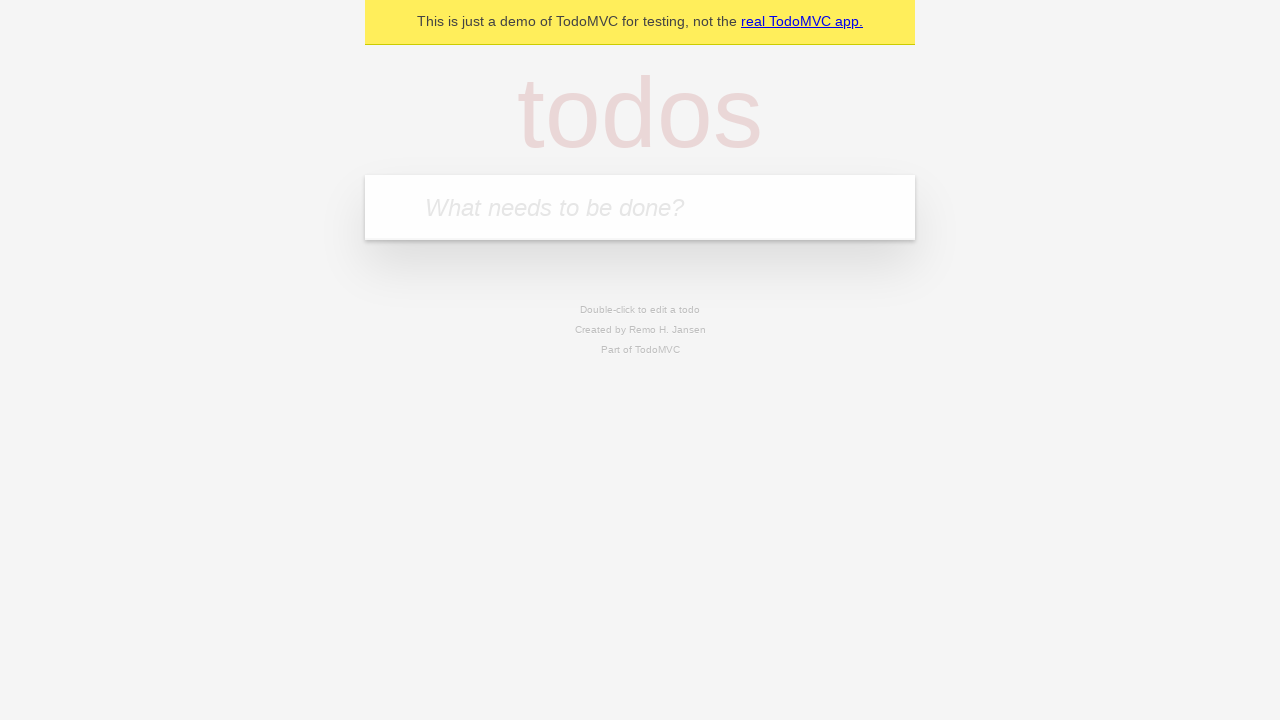

Located the 'What needs to be done?' input field
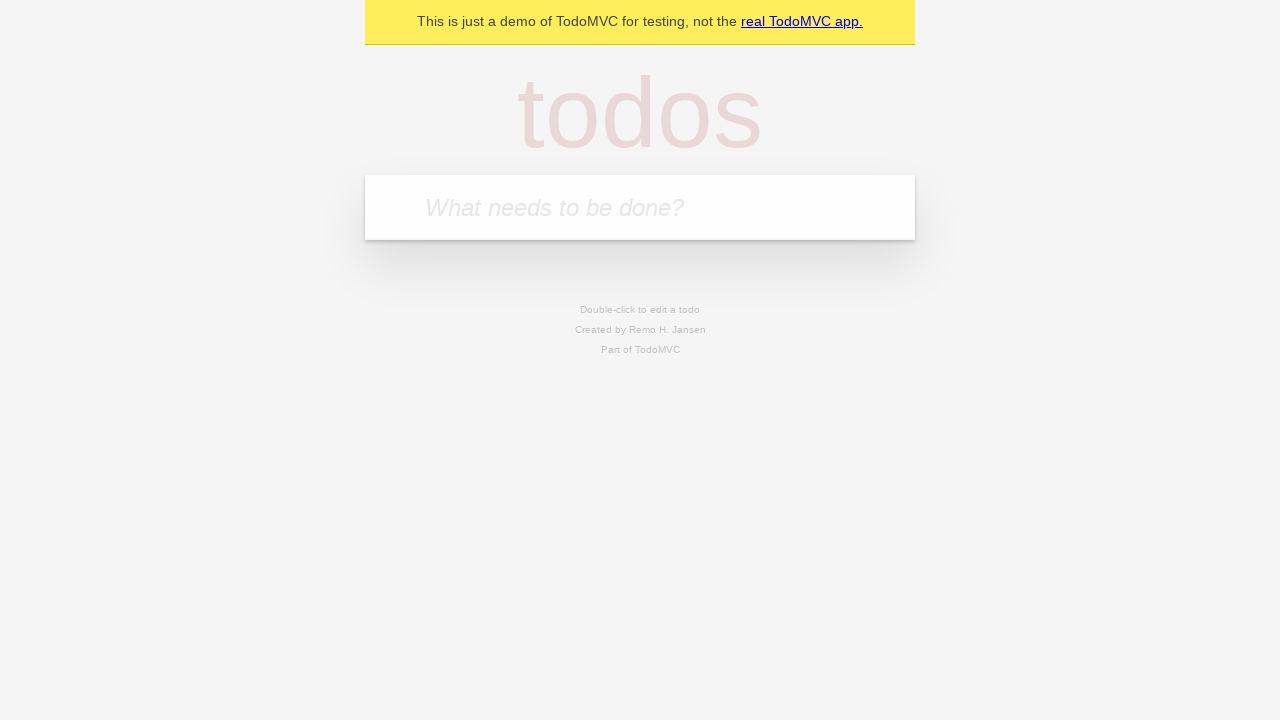

Filled input with 'buy some cheese' on internal:attr=[placeholder="What needs to be done?"i]
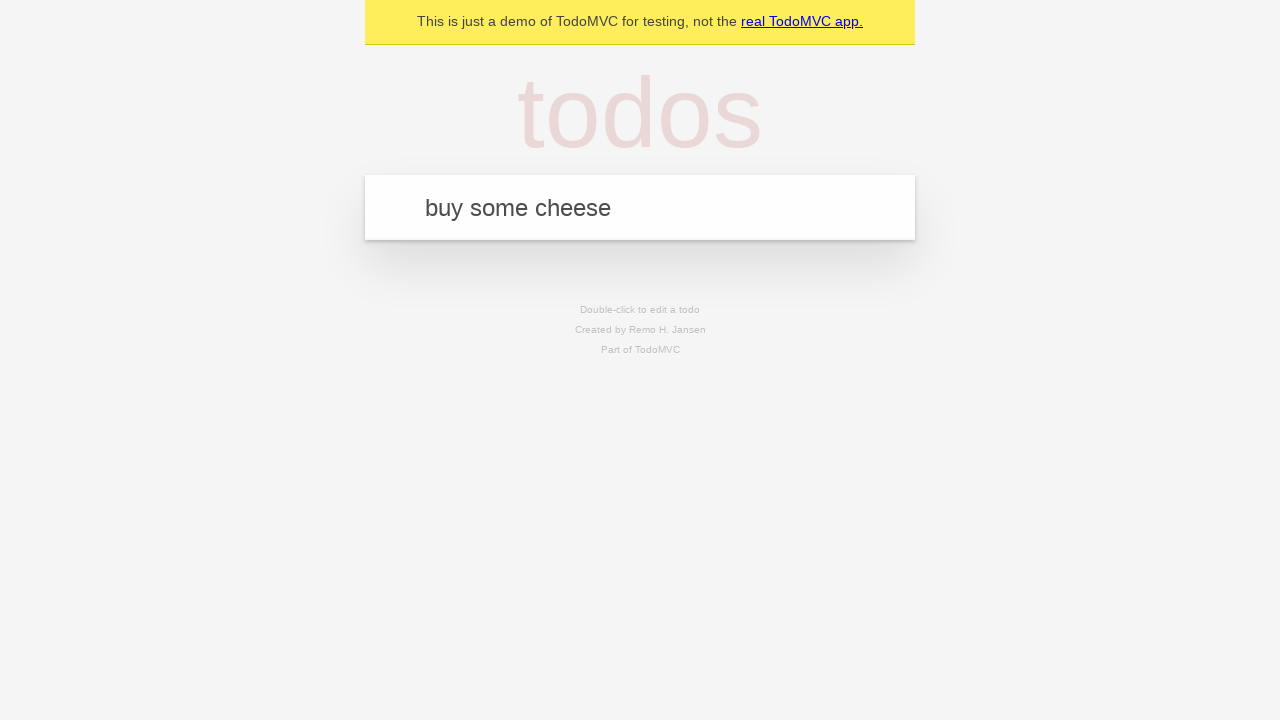

Pressed Enter to create first todo item on internal:attr=[placeholder="What needs to be done?"i]
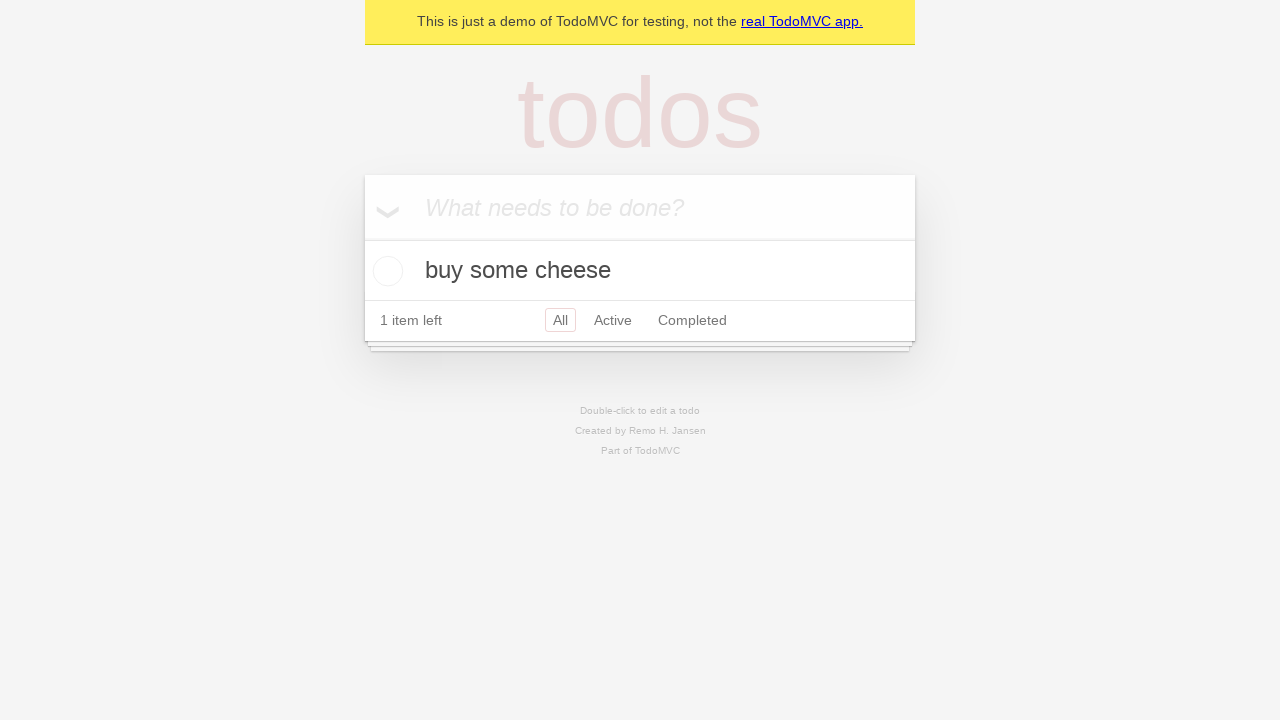

Filled input with 'feed the cat' on internal:attr=[placeholder="What needs to be done?"i]
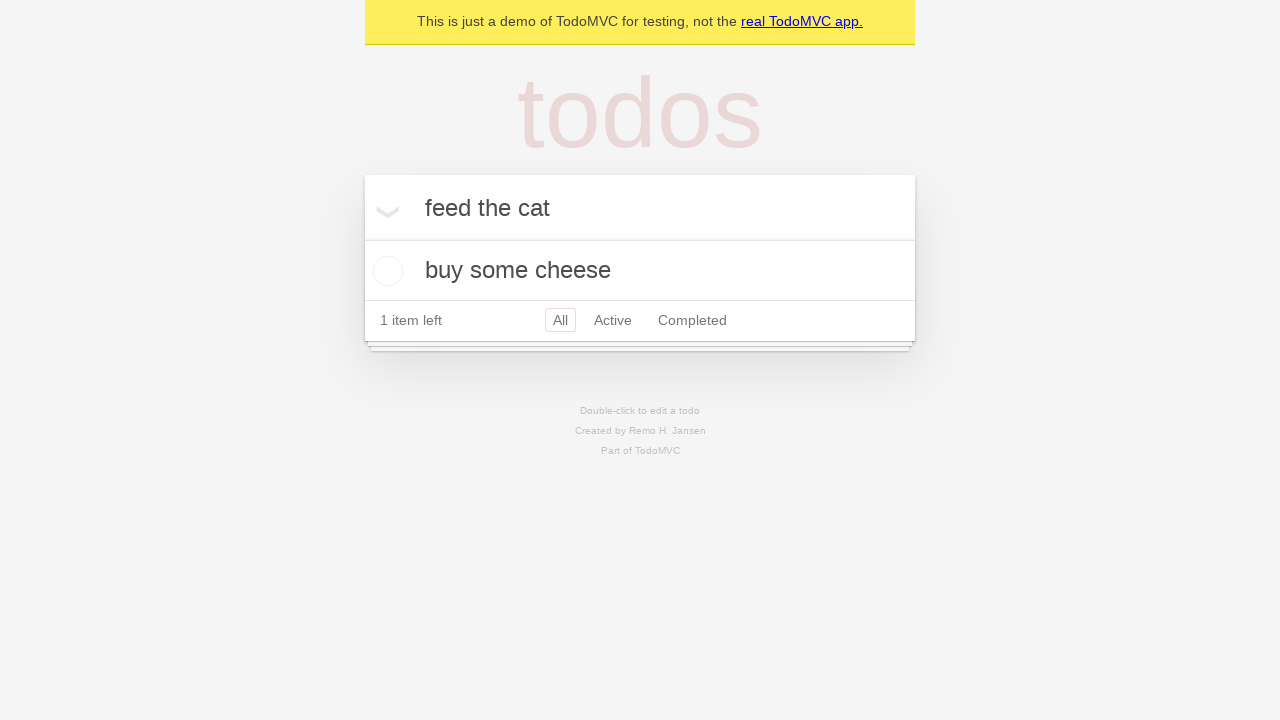

Pressed Enter to create second todo item on internal:attr=[placeholder="What needs to be done?"i]
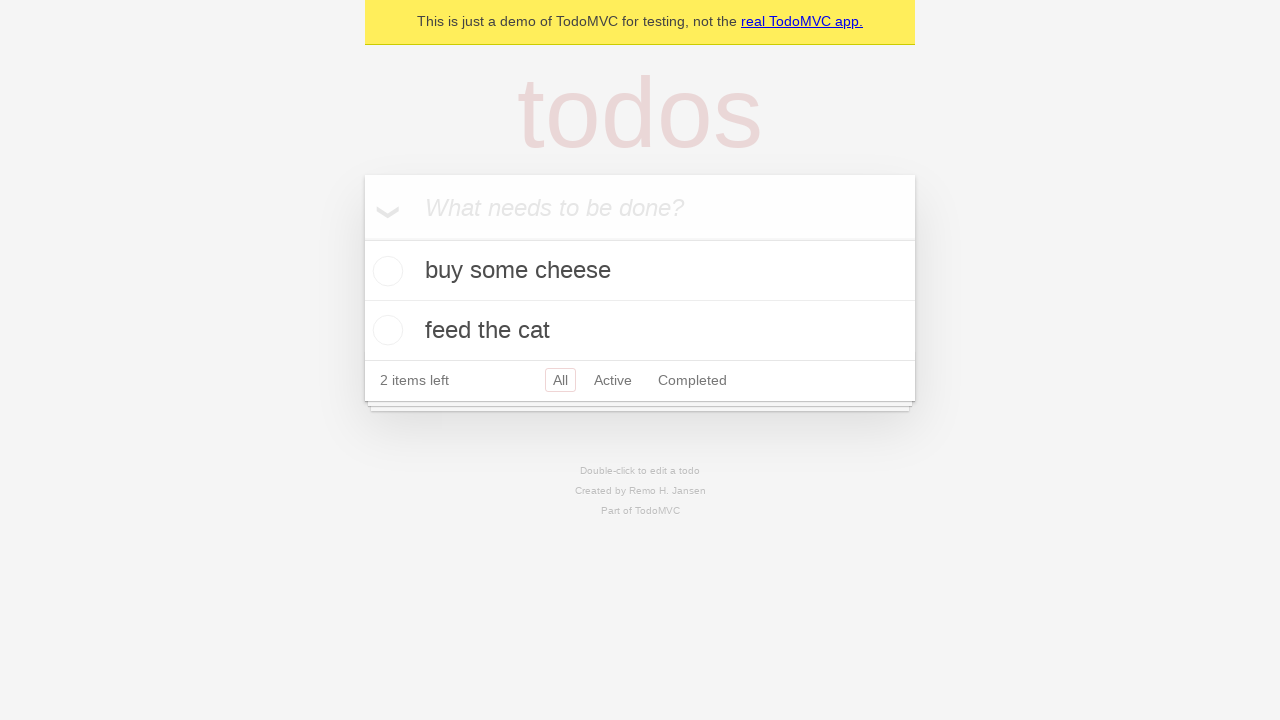

Located first todo item
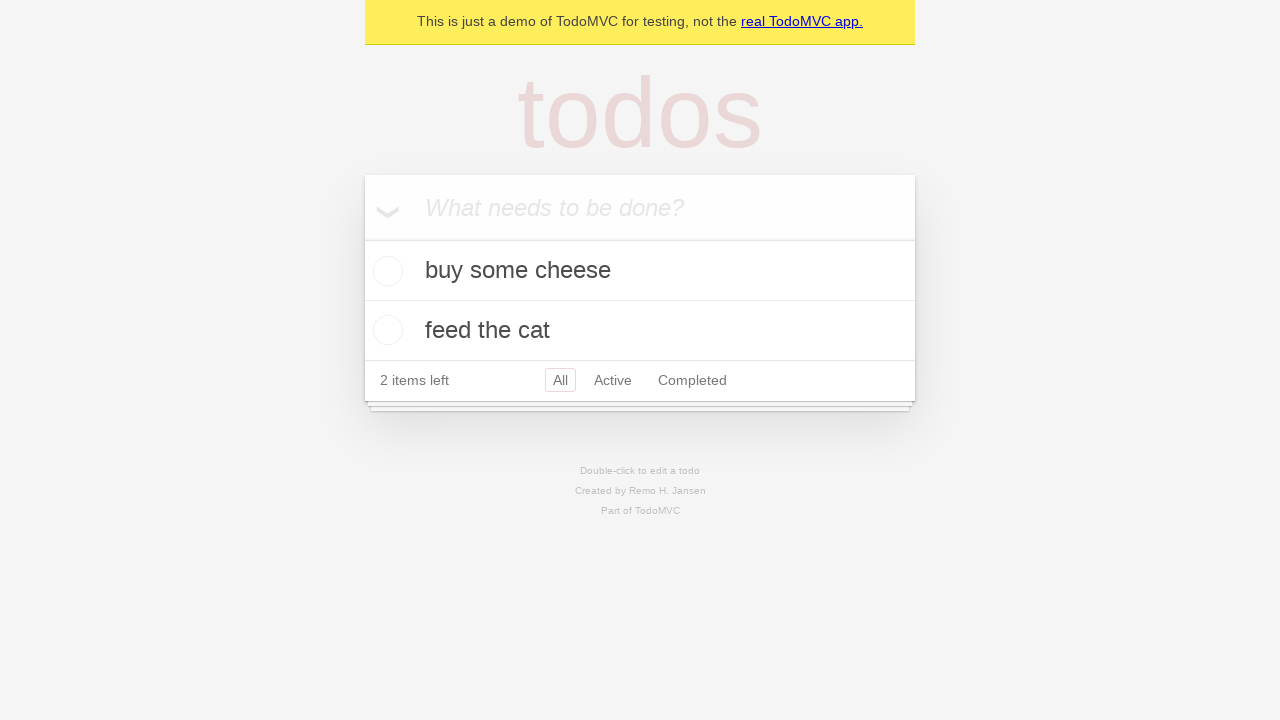

Checked the checkbox for first todo item 'buy some cheese' at (385, 271) on internal:testid=[data-testid="todo-item"s] >> nth=0 >> internal:role=checkbox
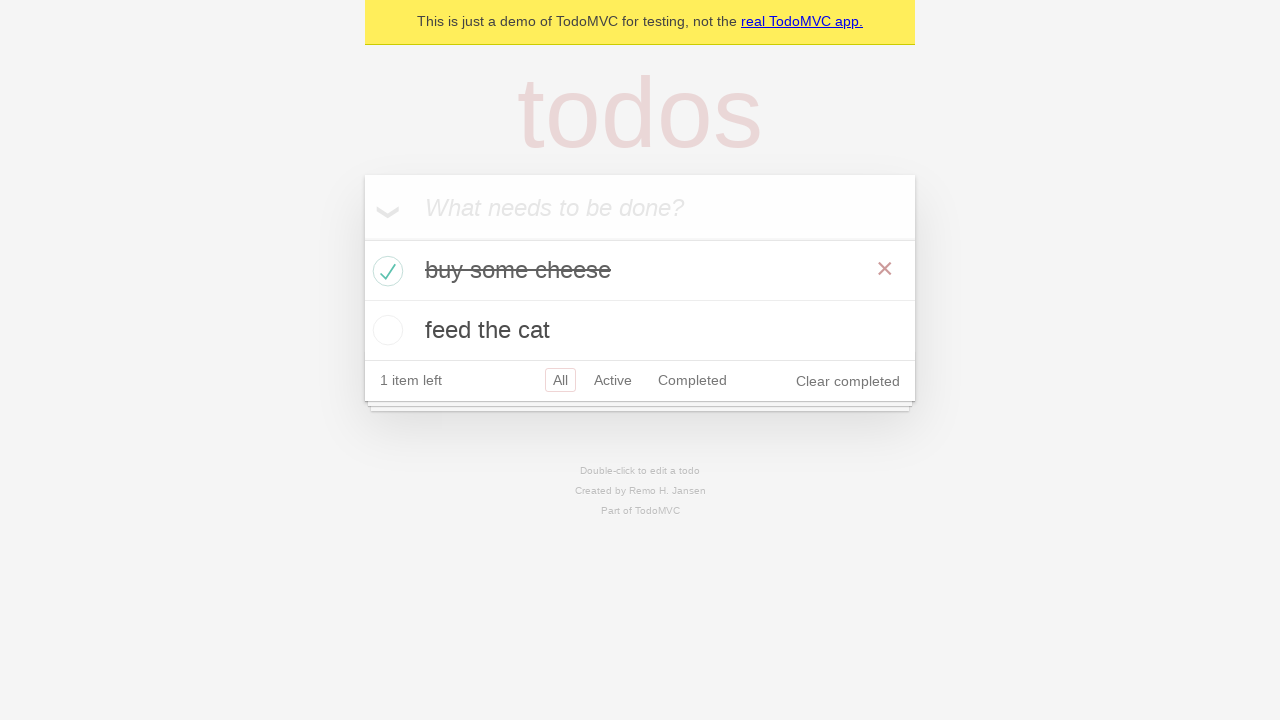

Located second todo item
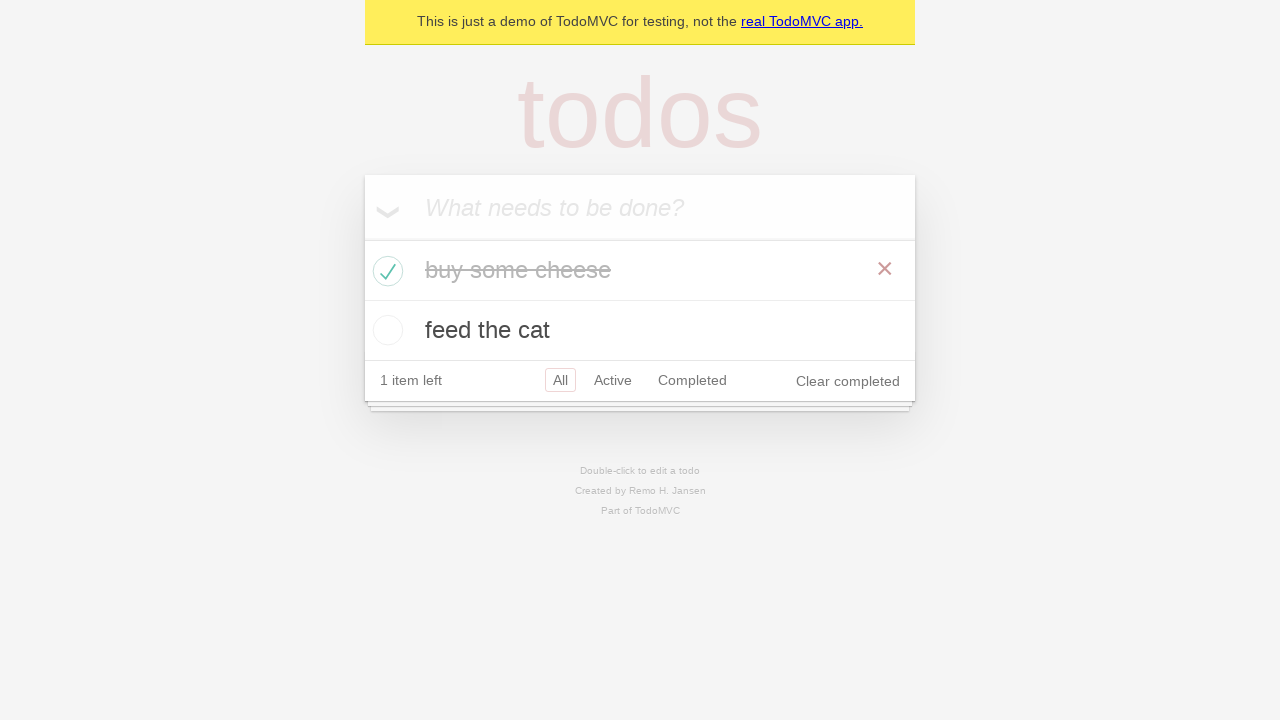

Checked the checkbox for second todo item 'feed the cat' at (385, 330) on internal:testid=[data-testid="todo-item"s] >> nth=1 >> internal:role=checkbox
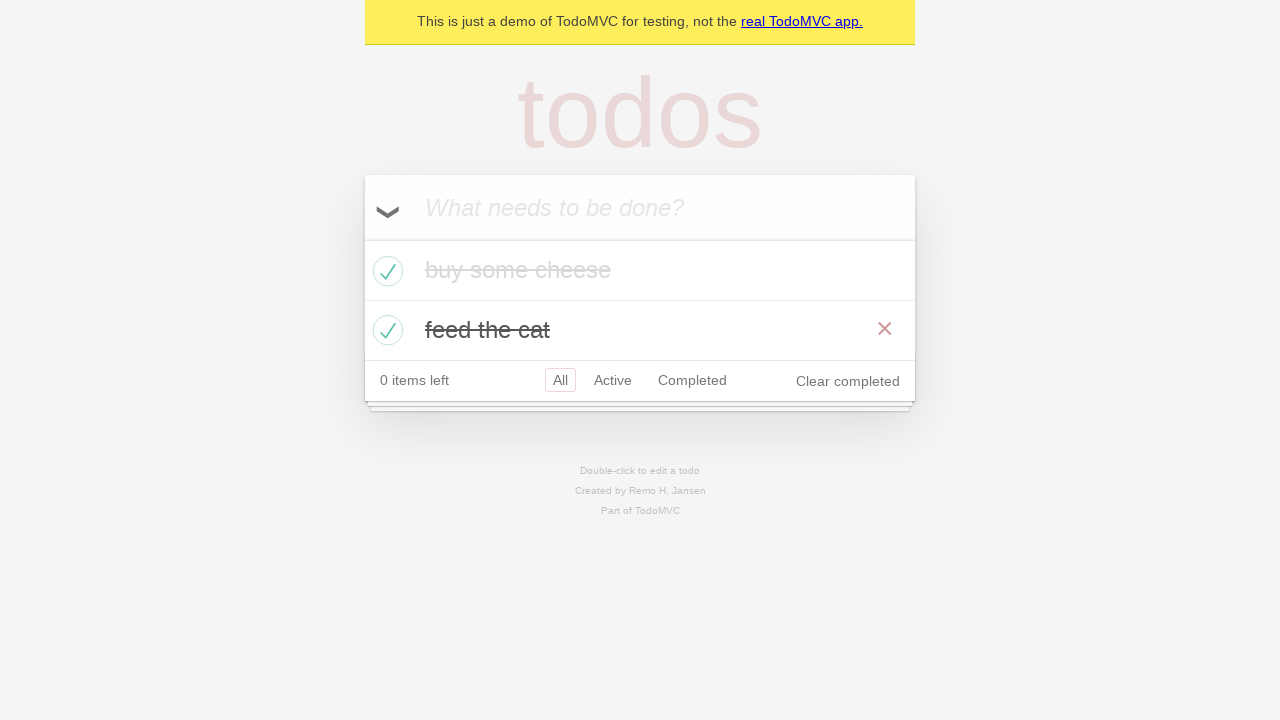

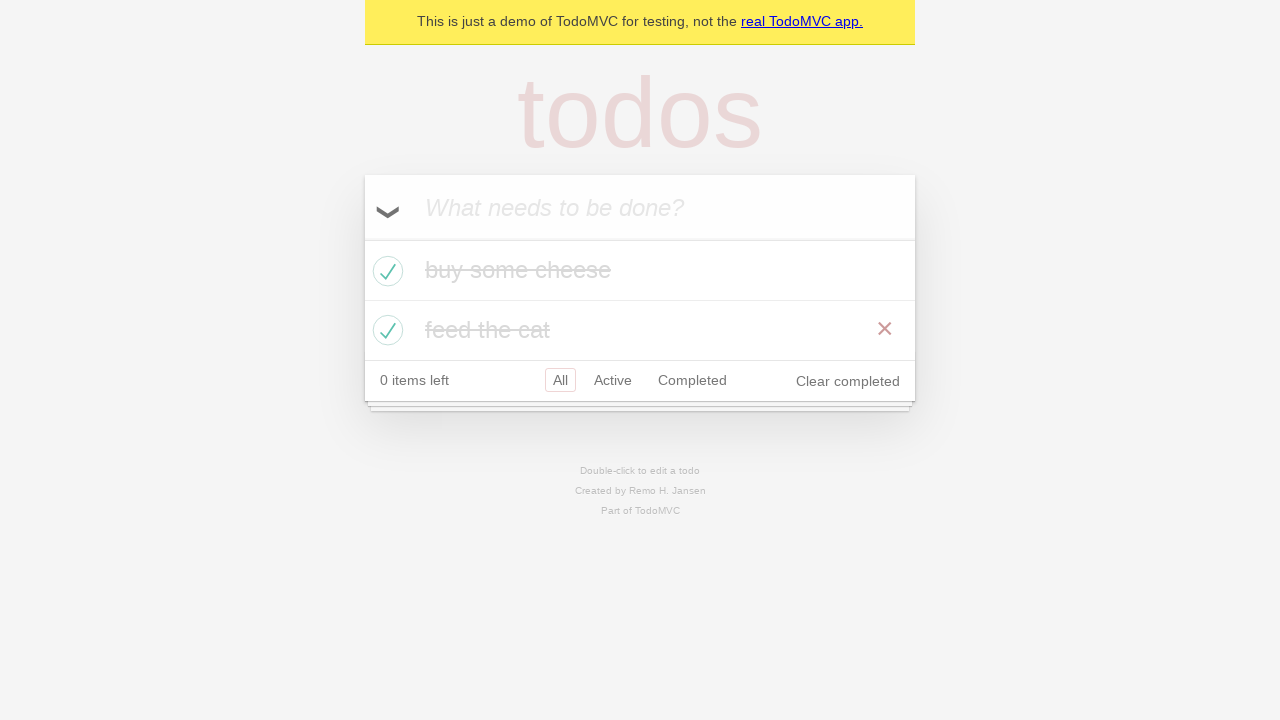